Tests submitting a contact form with invalid email format and field values that don't meet length requirements, then verifies that appropriate validation errors are displayed.

Starting URL: https://automationintesting.online

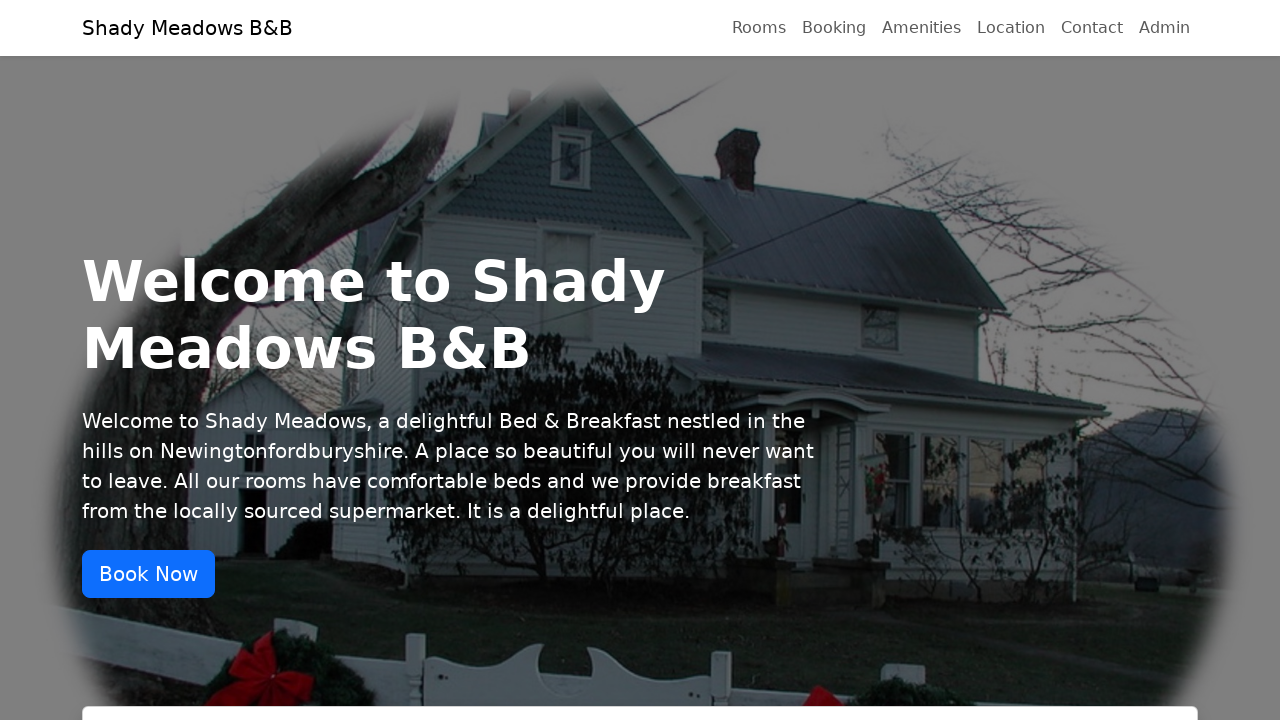

Scrolled to contact section
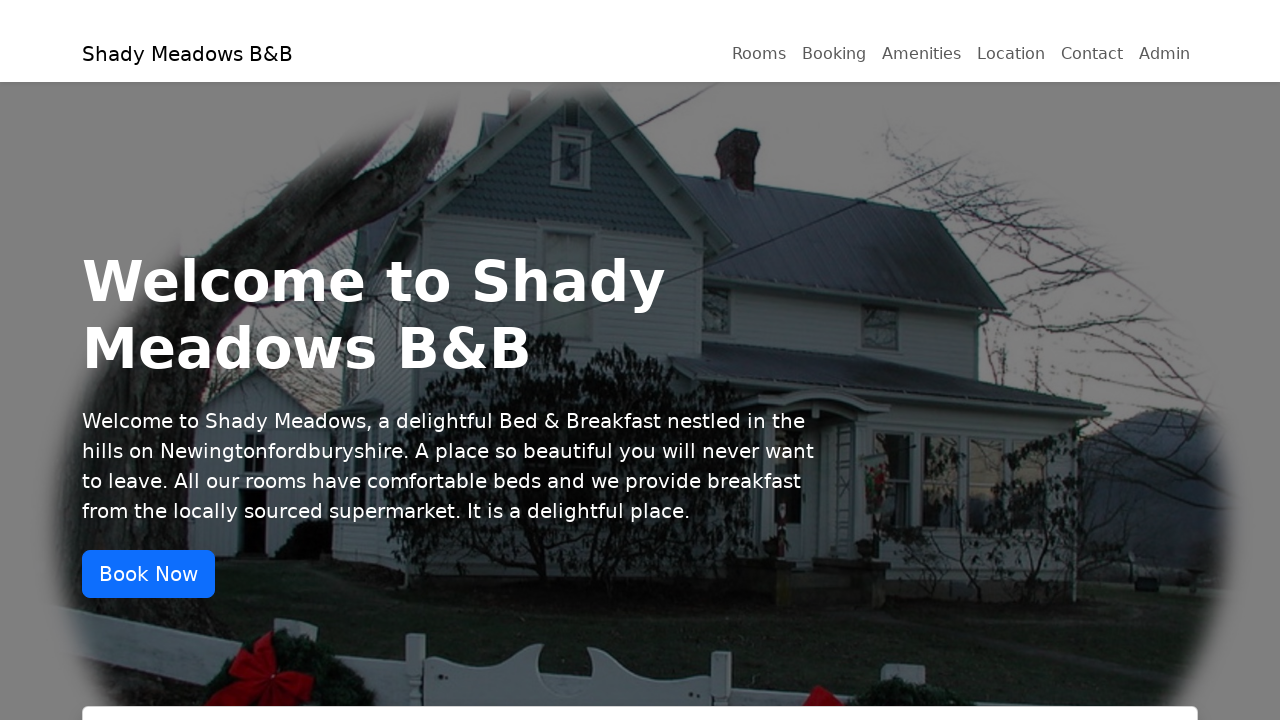

Clicked Contact link at (1092, 28) on xpath=//a[contains(text(), 'Contact')]
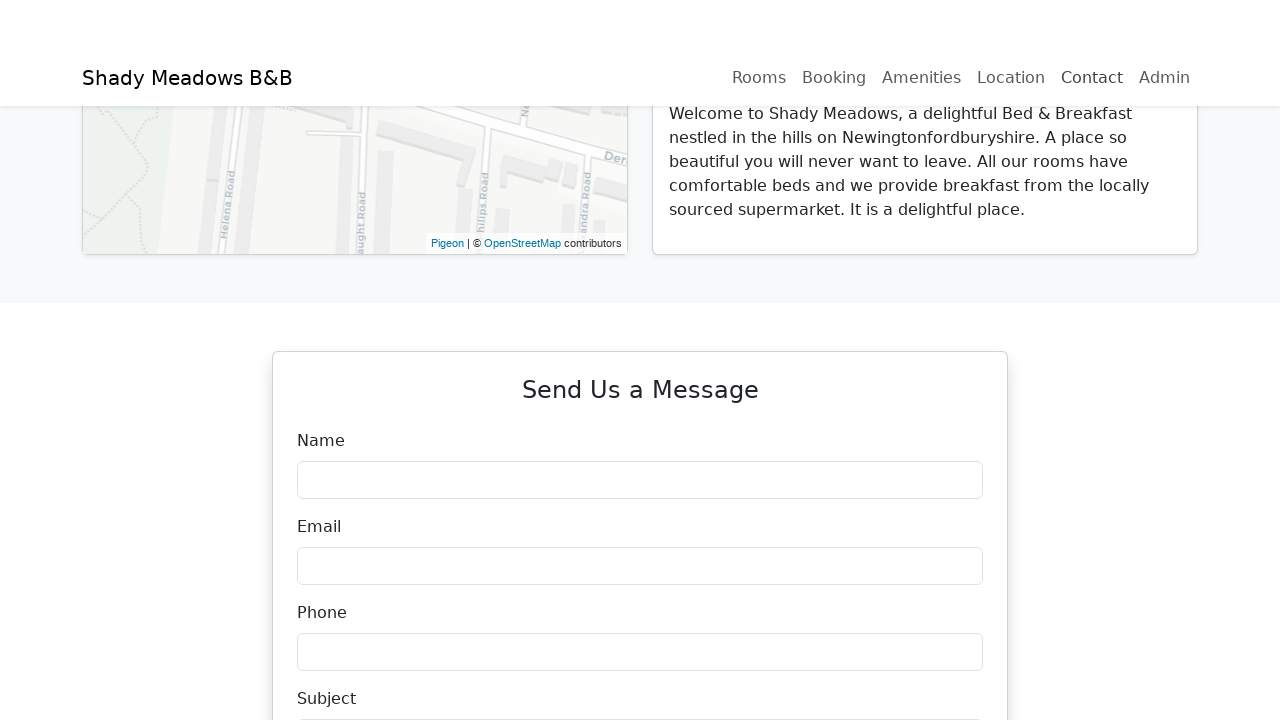

Name field appeared and is ready
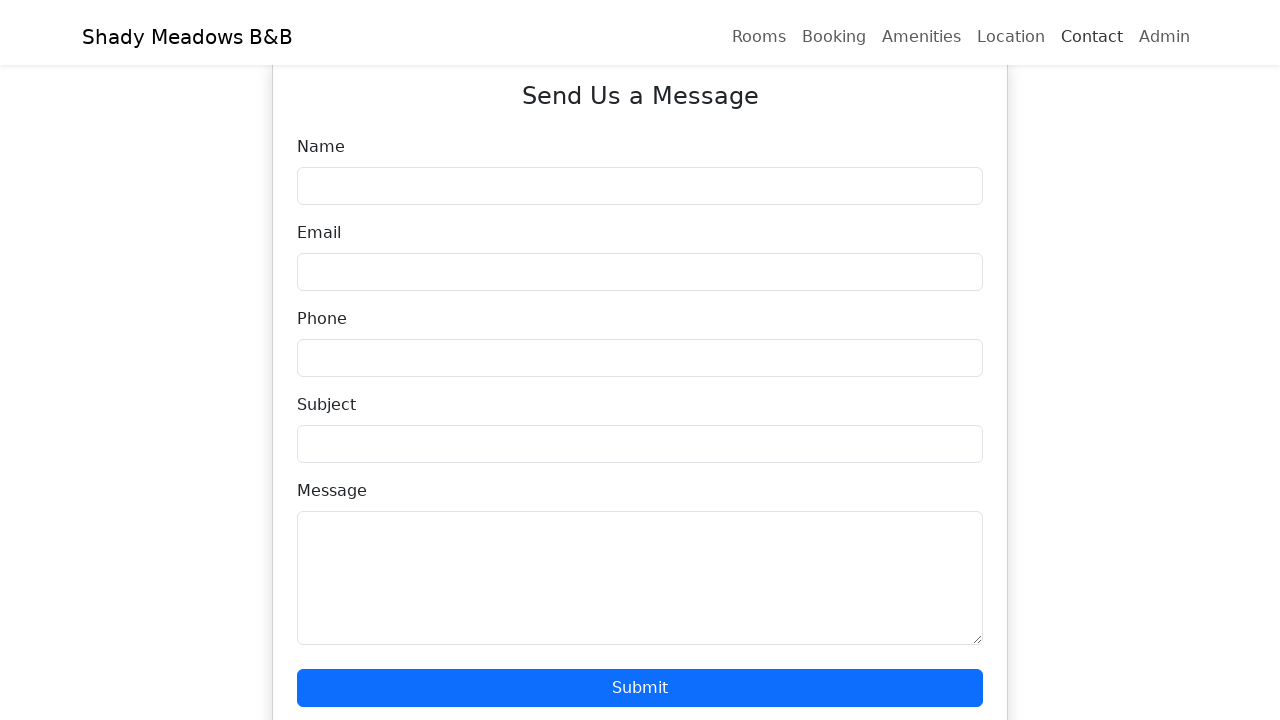

Filled name field with 'Alice Smith' on input[data-testid='ContactName']
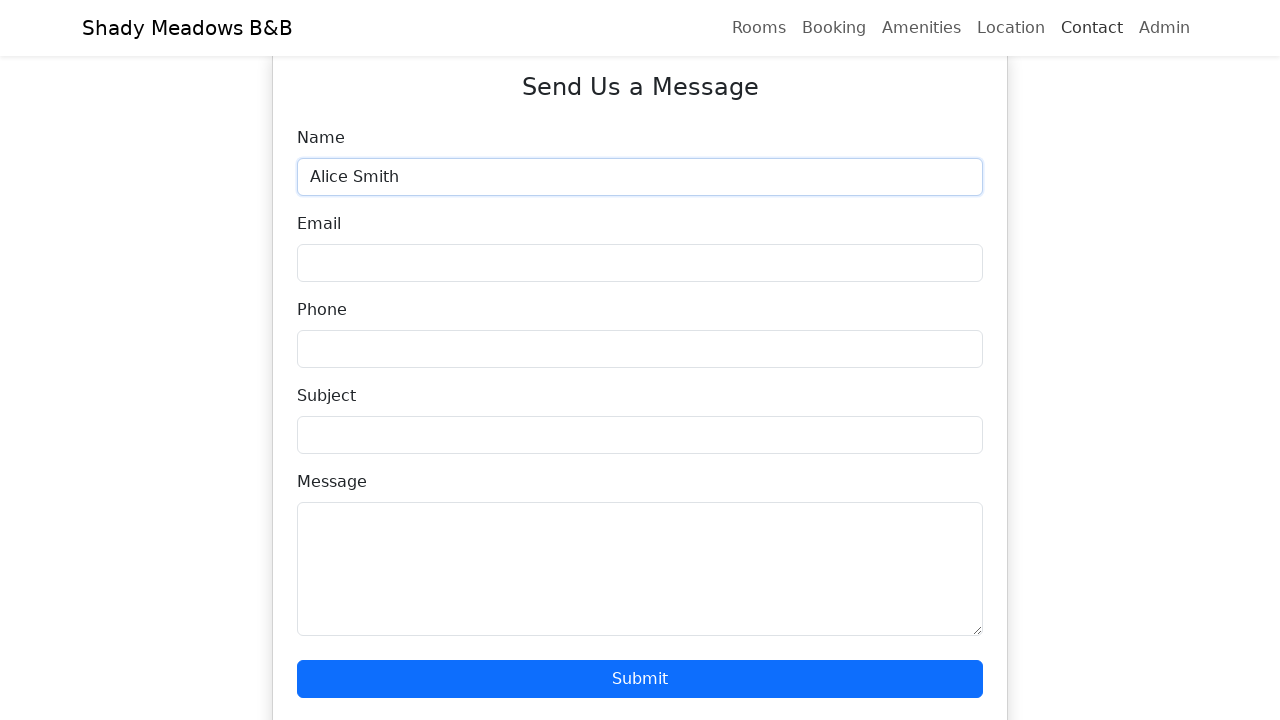

Filled email field with invalid format 'invalid-email' on input[data-testid='ContactEmail']
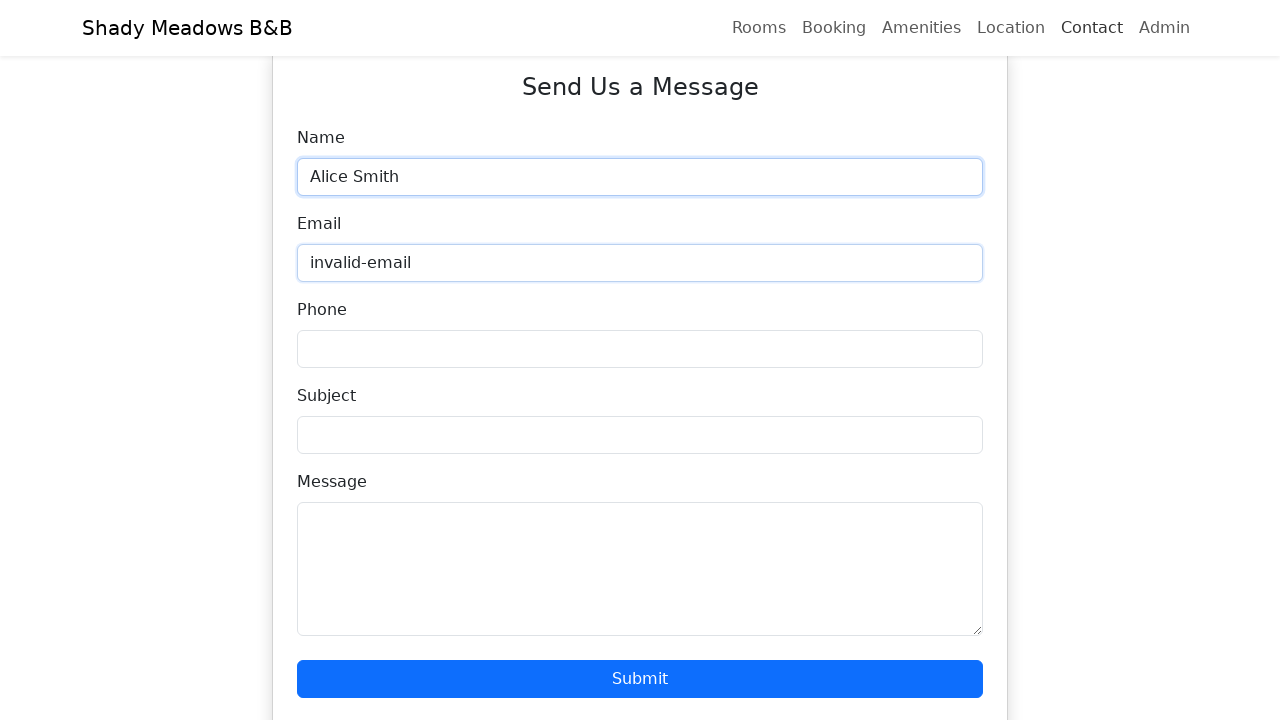

Filled phone field with '12345' (5 chars, below minimum length) on input[data-testid='ContactPhone']
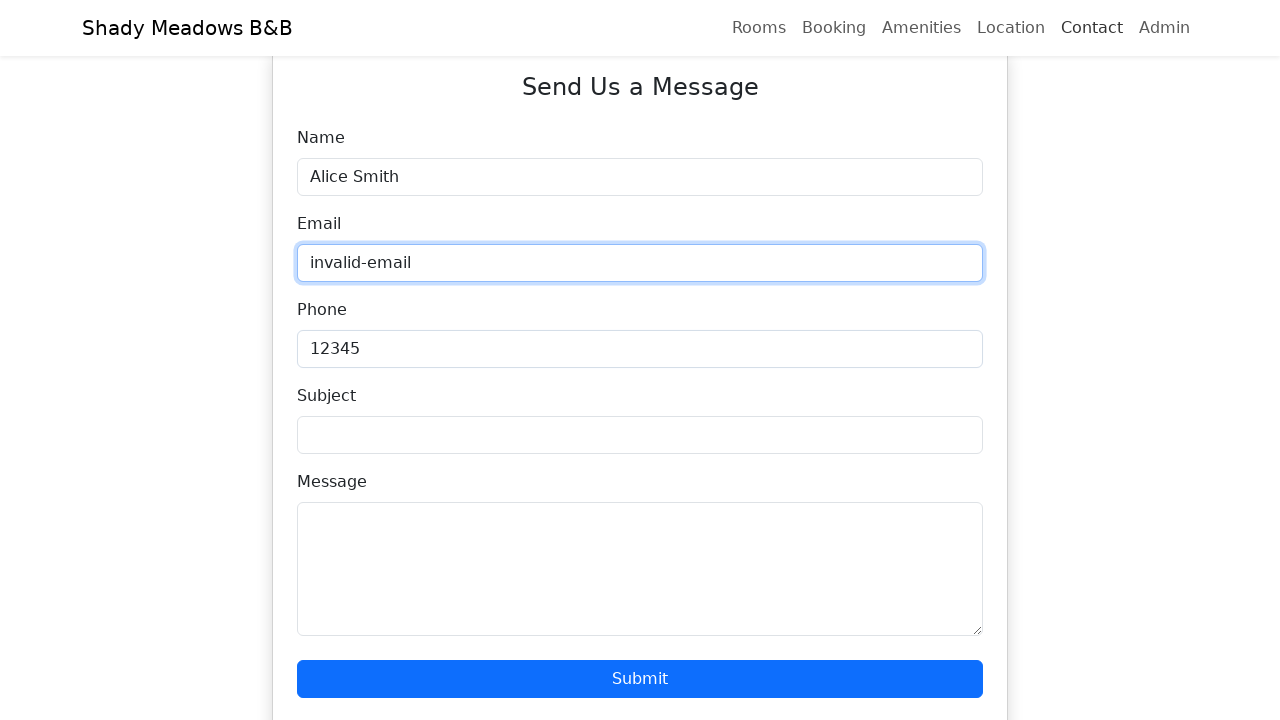

Filled subject field with 'Hi' (2 chars, below minimum length) on input[data-testid='ContactSubject']
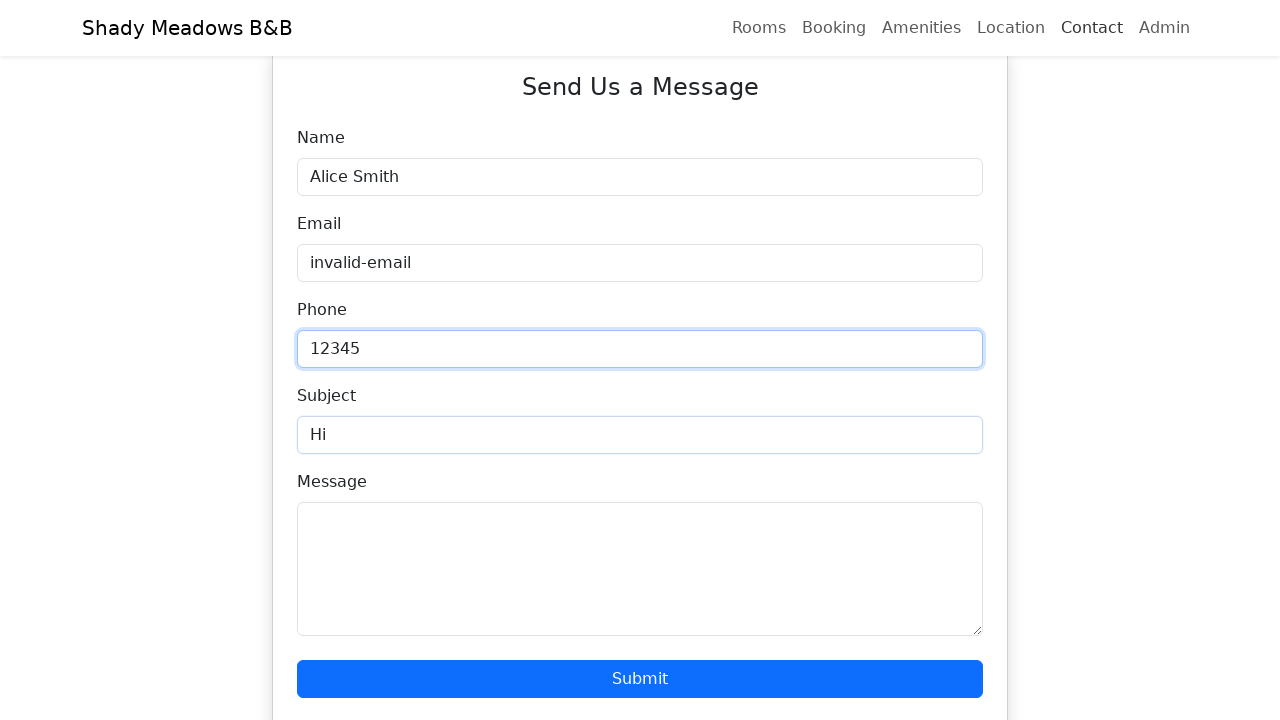

Filled message field with 'Short' (5 chars, below minimum length) on textarea[data-testid='ContactDescription']
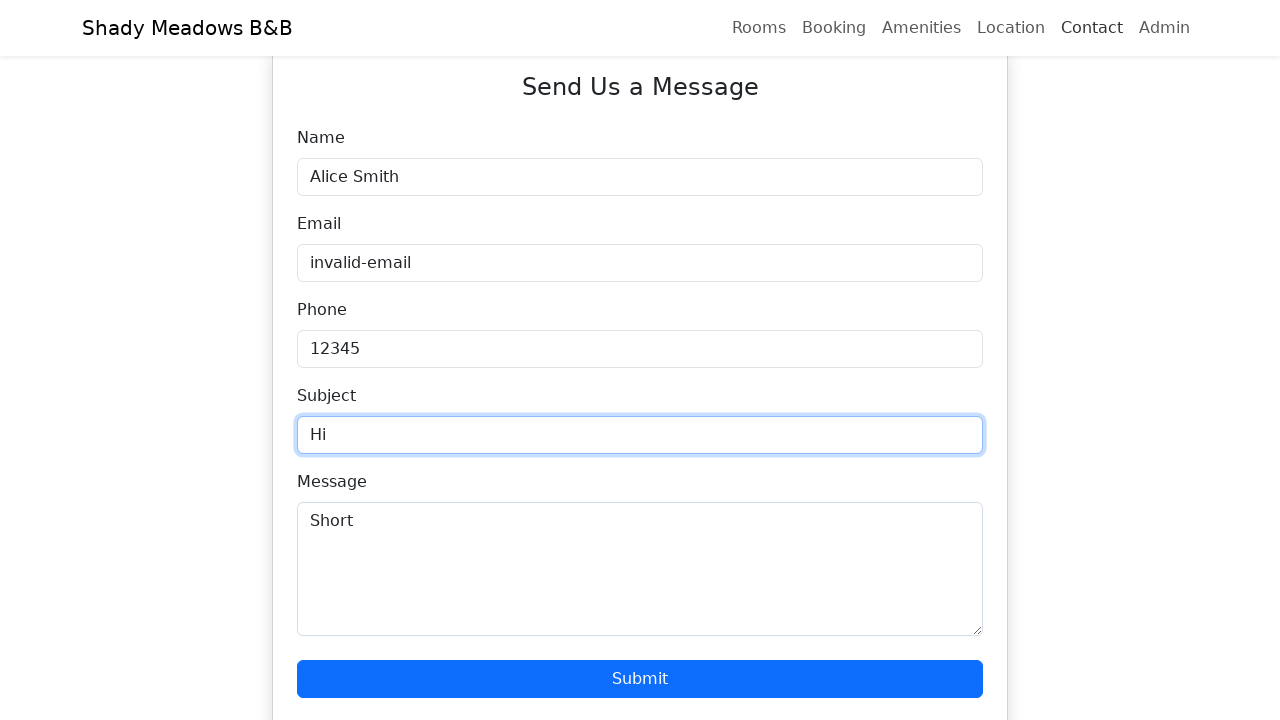

Clicked Submit button with invalid form data at (640, 679) on xpath=//button[contains(@class, 'btn-primary') and text()='Submit']
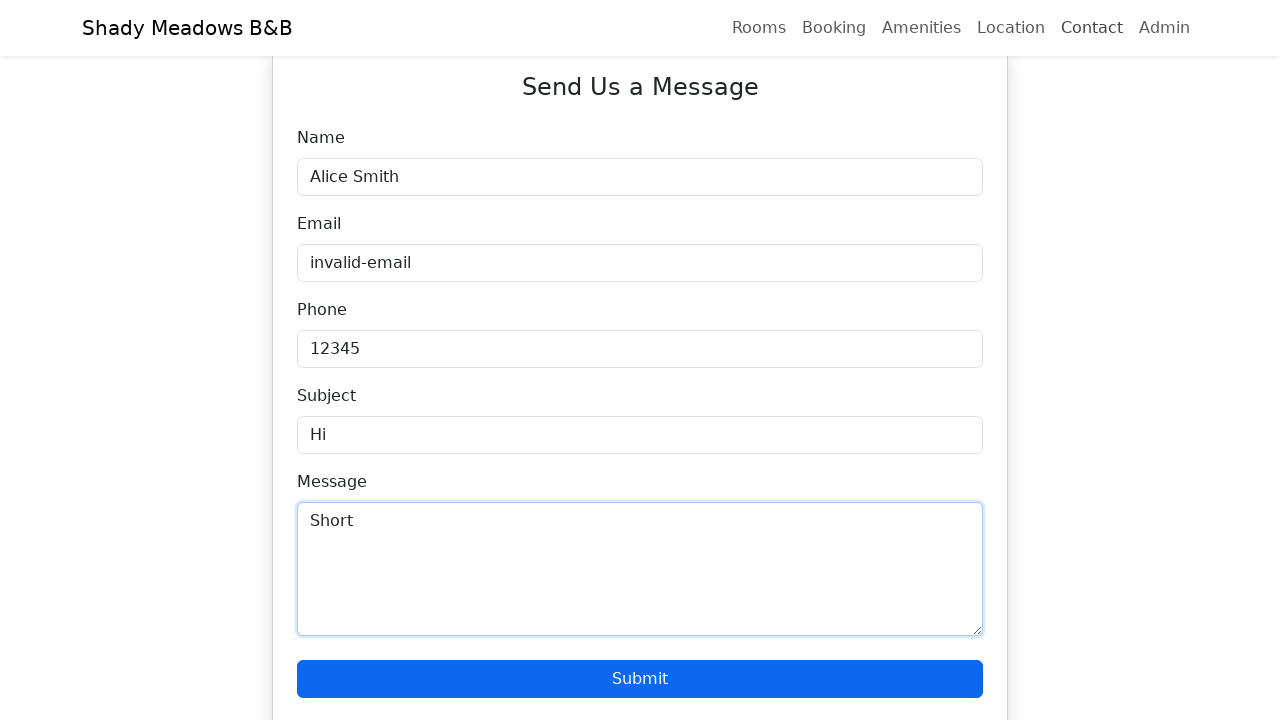

Validation error messages appeared
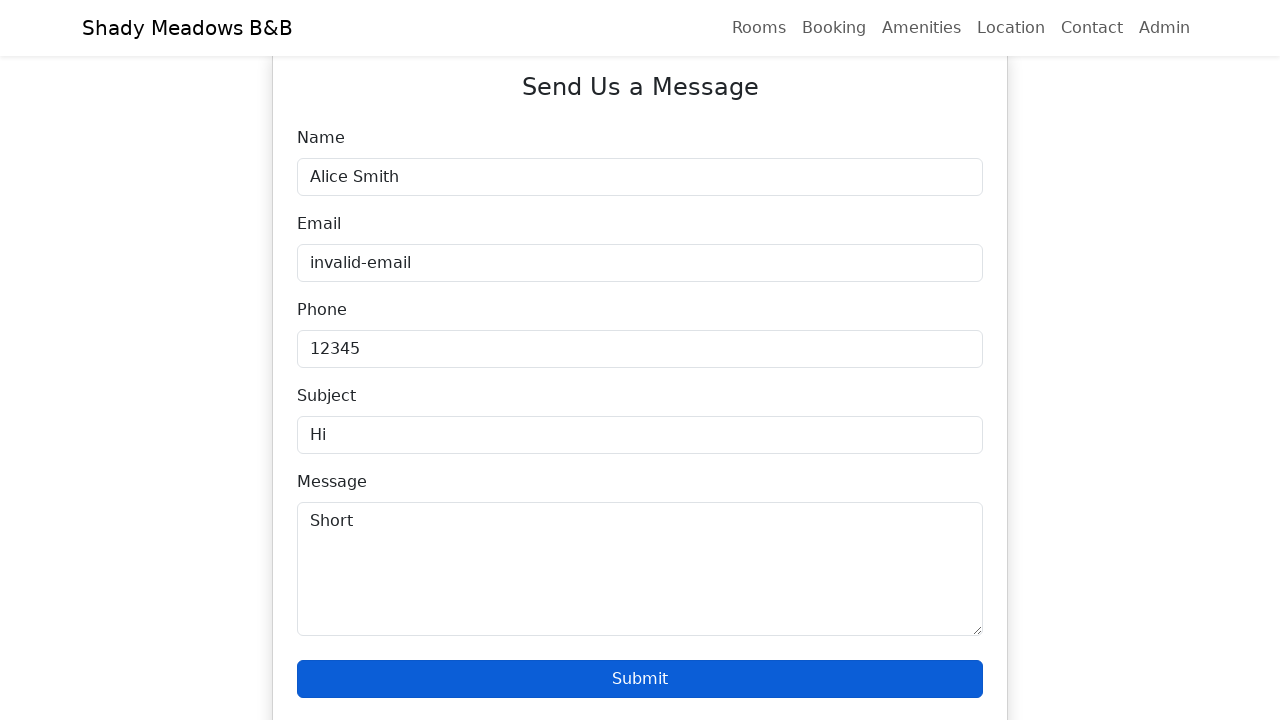

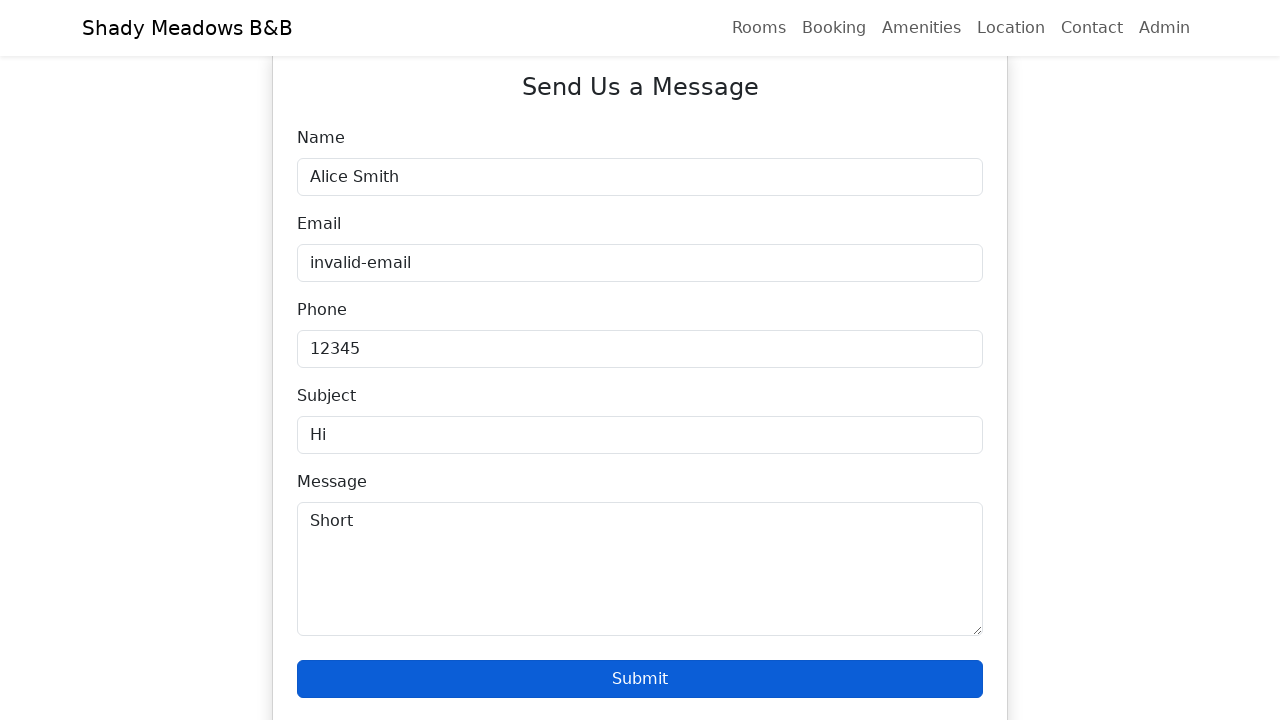